Tests editing a todo item by double-clicking and changing the text

Starting URL: https://demo.playwright.dev/todomvc

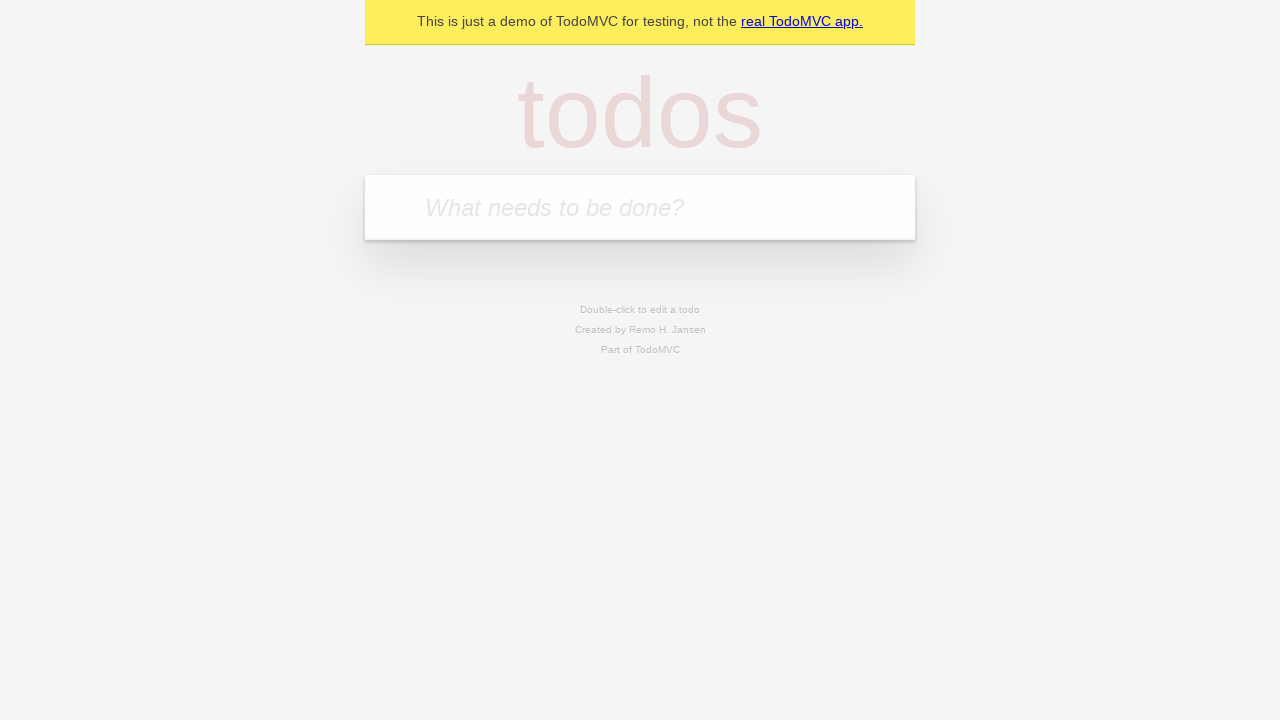

Filled todo input with 'buy some cheese' on internal:attr=[placeholder="What needs to be done?"i]
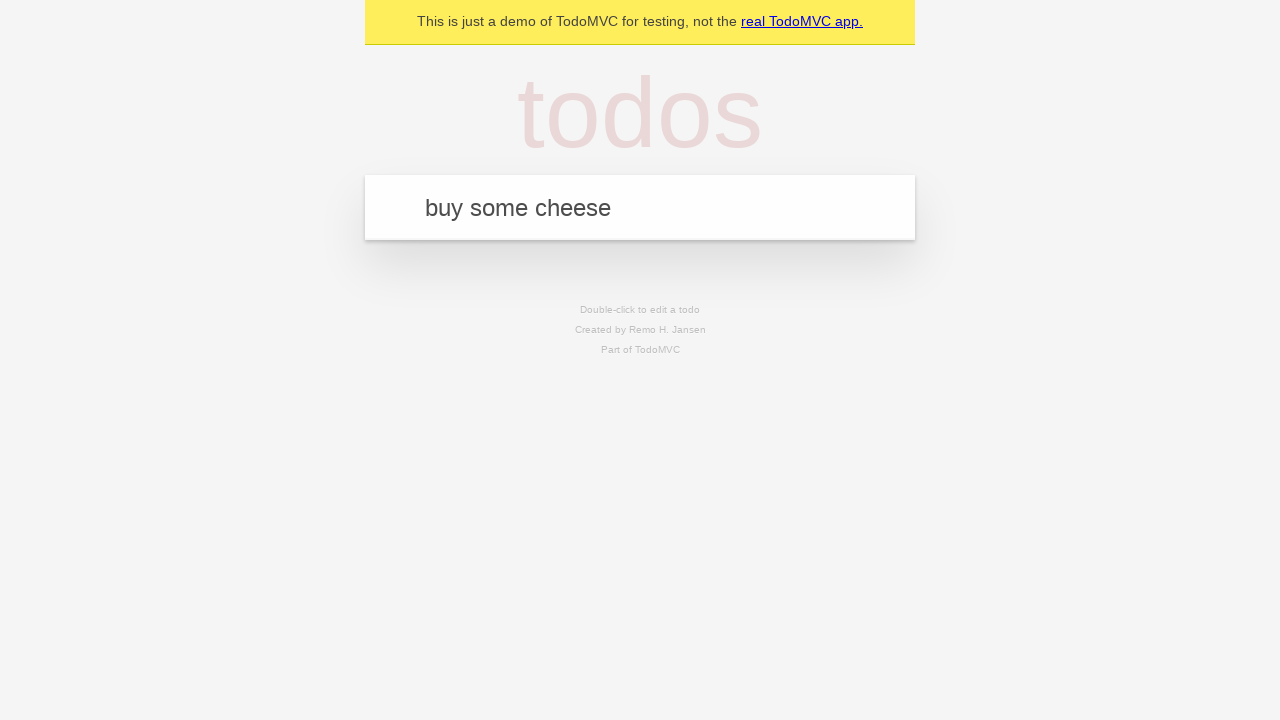

Pressed Enter to create first todo item on internal:attr=[placeholder="What needs to be done?"i]
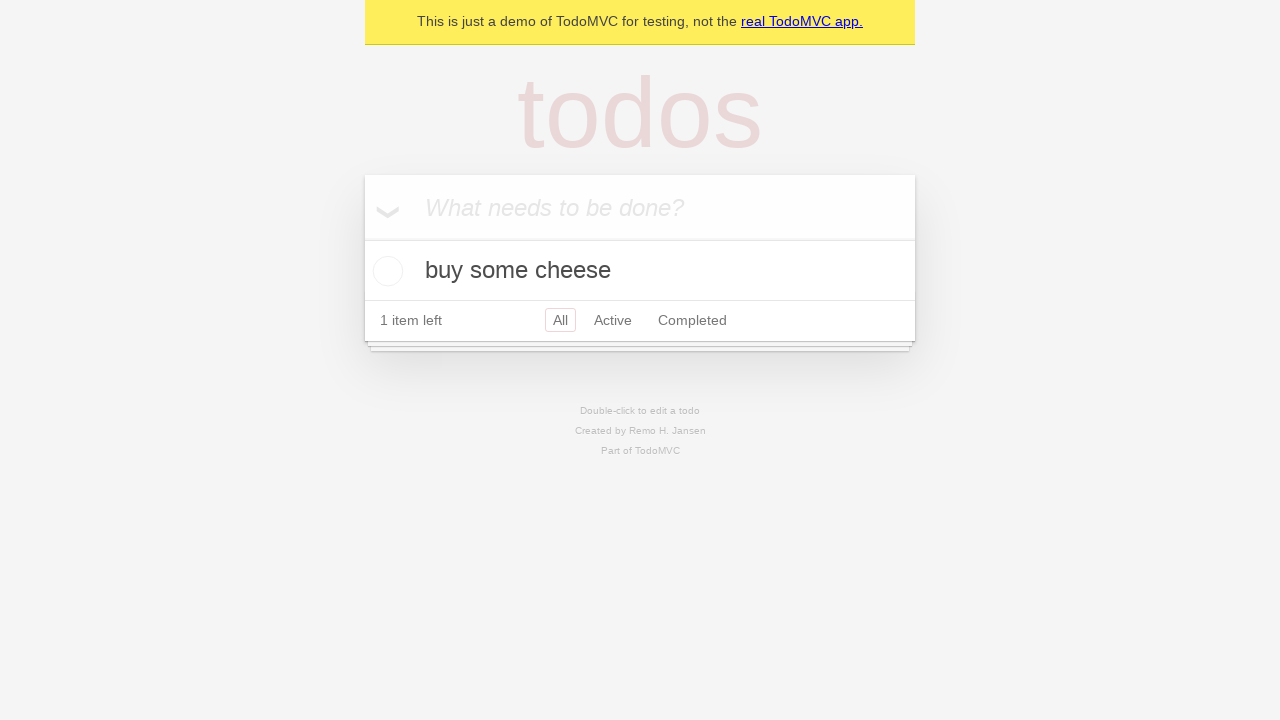

Filled todo input with 'feed the cat' on internal:attr=[placeholder="What needs to be done?"i]
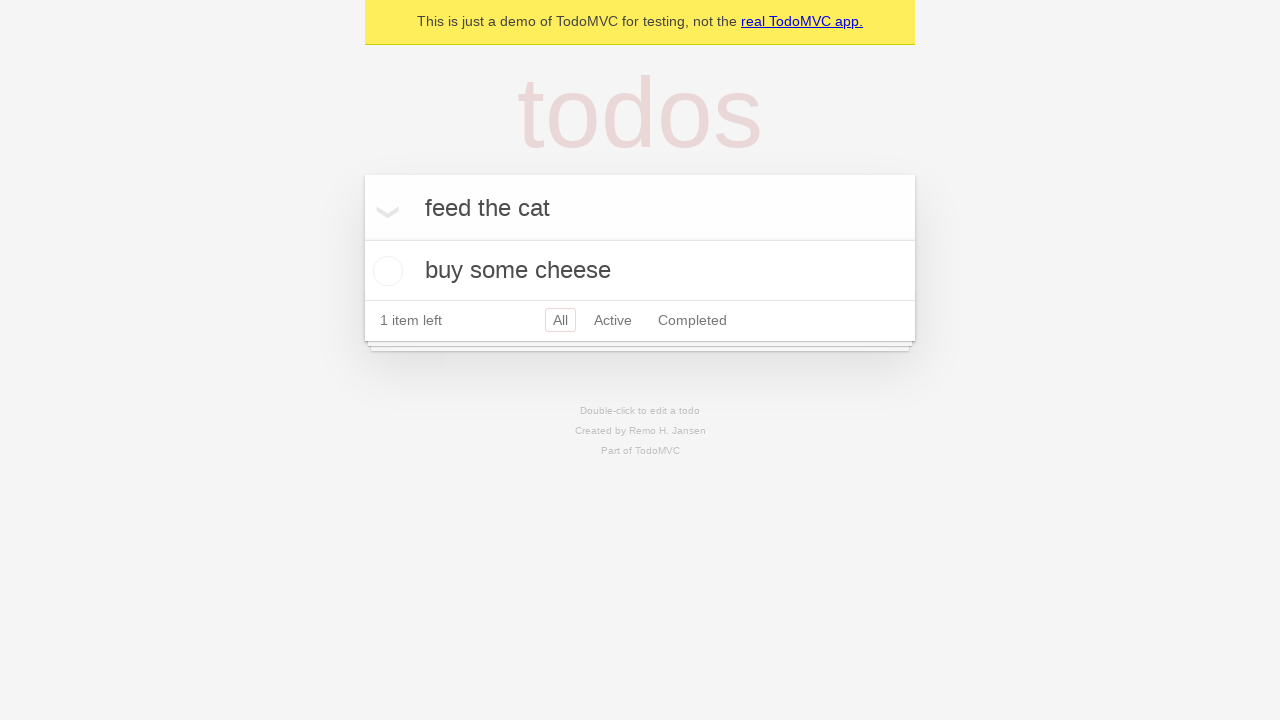

Pressed Enter to create second todo item on internal:attr=[placeholder="What needs to be done?"i]
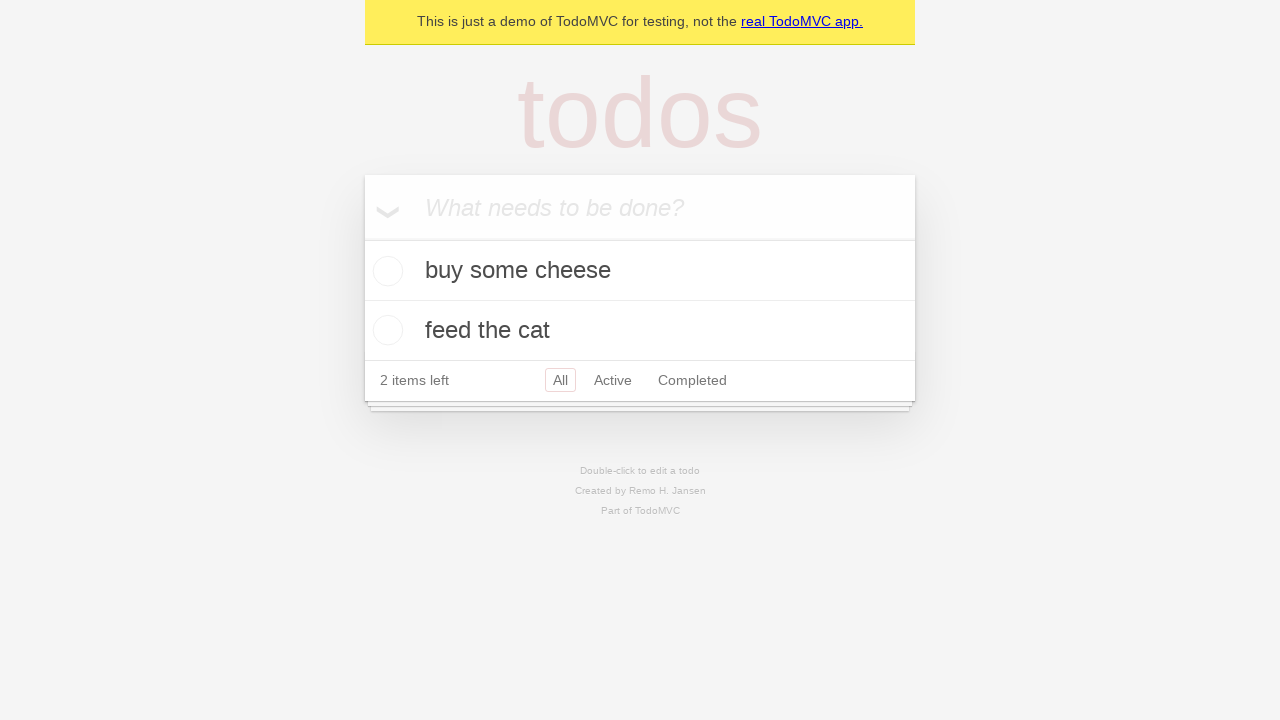

Filled todo input with 'book a doctors appointment' on internal:attr=[placeholder="What needs to be done?"i]
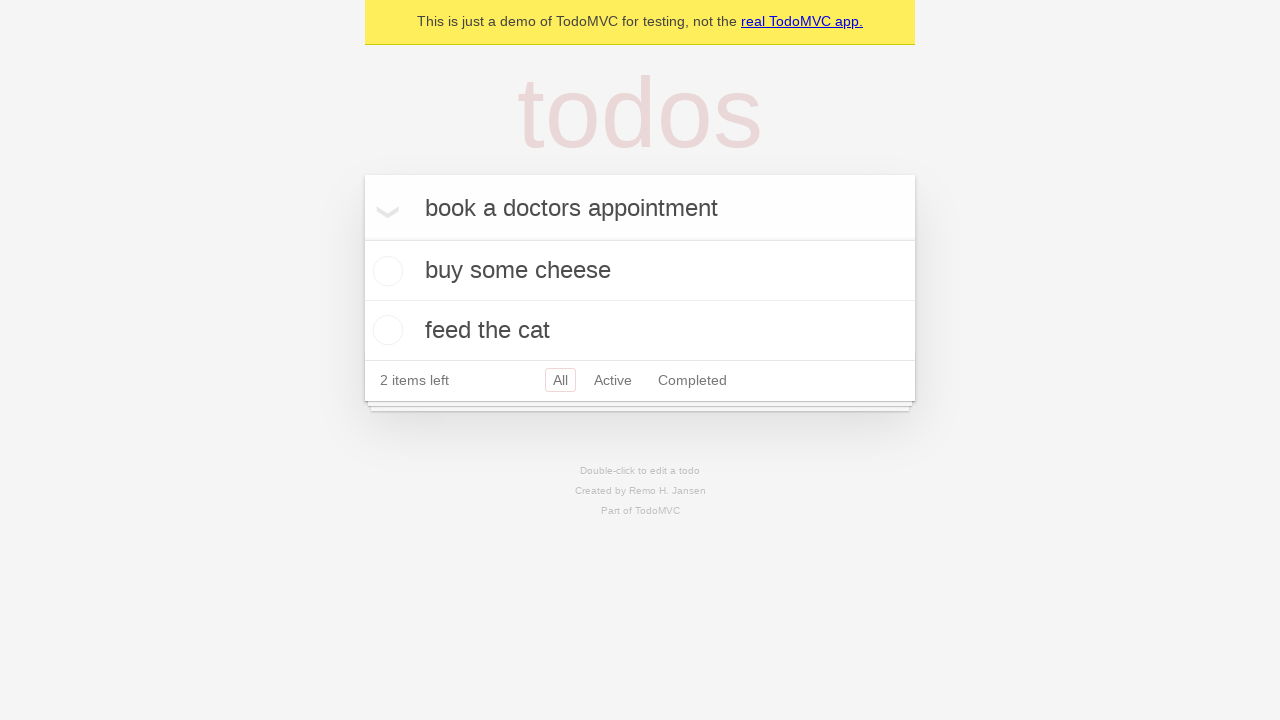

Pressed Enter to create third todo item on internal:attr=[placeholder="What needs to be done?"i]
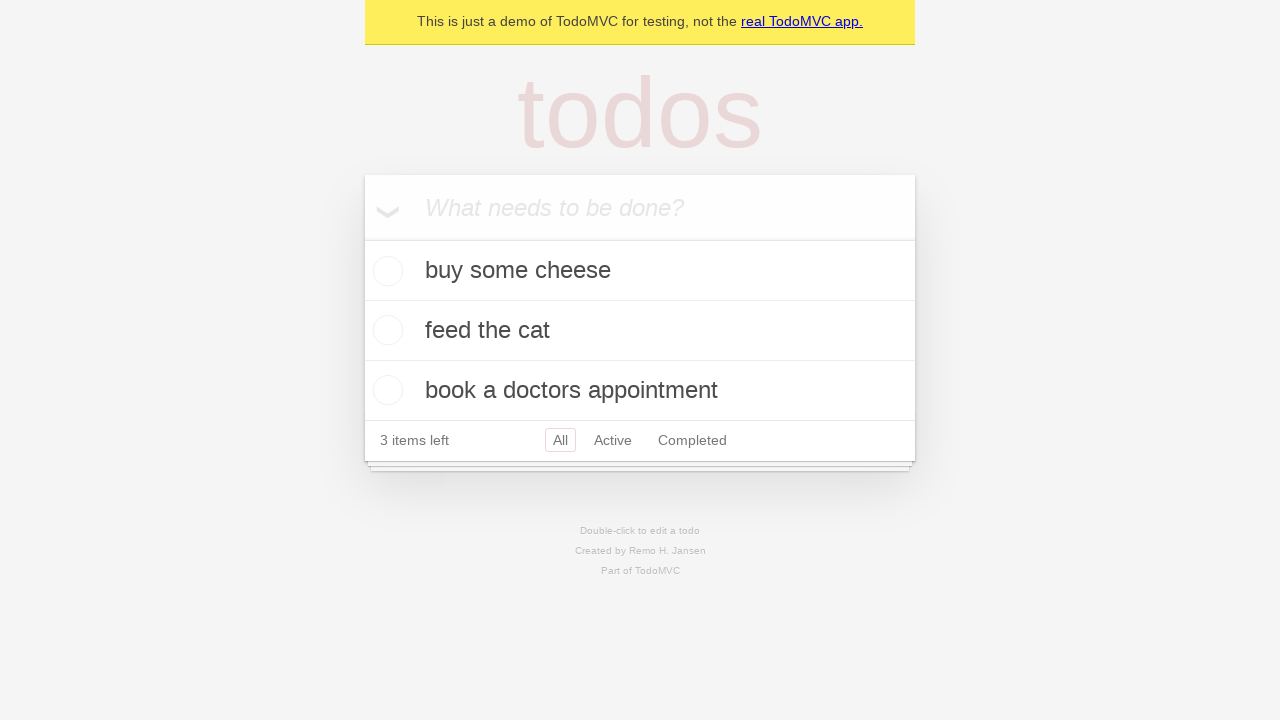

Waited for third todo item to be visible
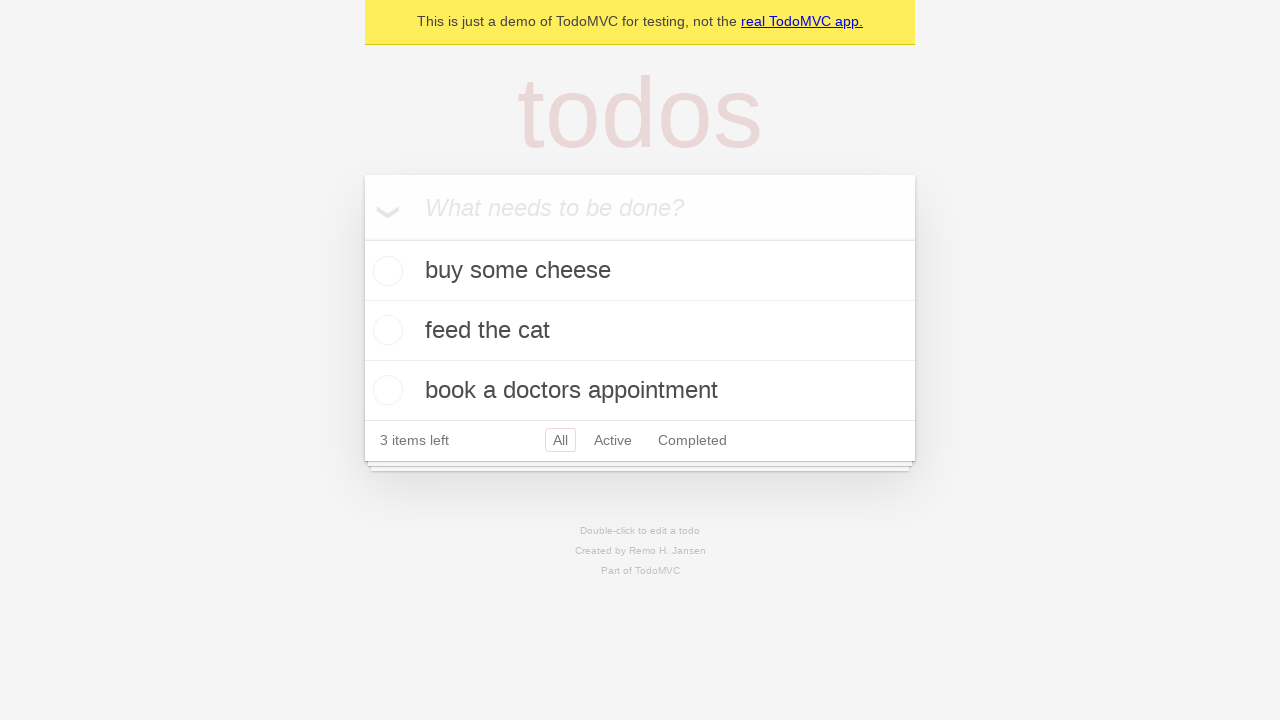

Double-clicked second todo item to enter edit mode at (640, 331) on [data-testid='todo-item'] >> nth=1
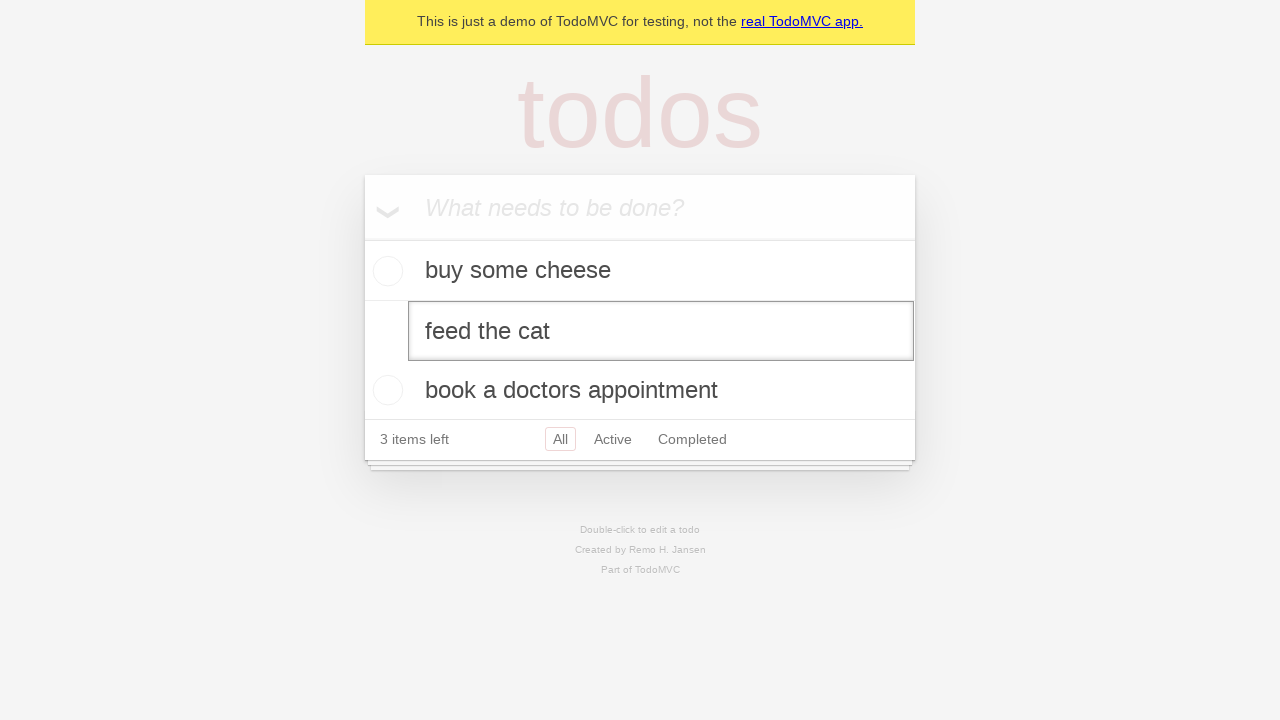

Changed todo text to 'buy some sausages' on [data-testid='todo-item'] >> nth=1 >> internal:role=textbox[name="Edit"i]
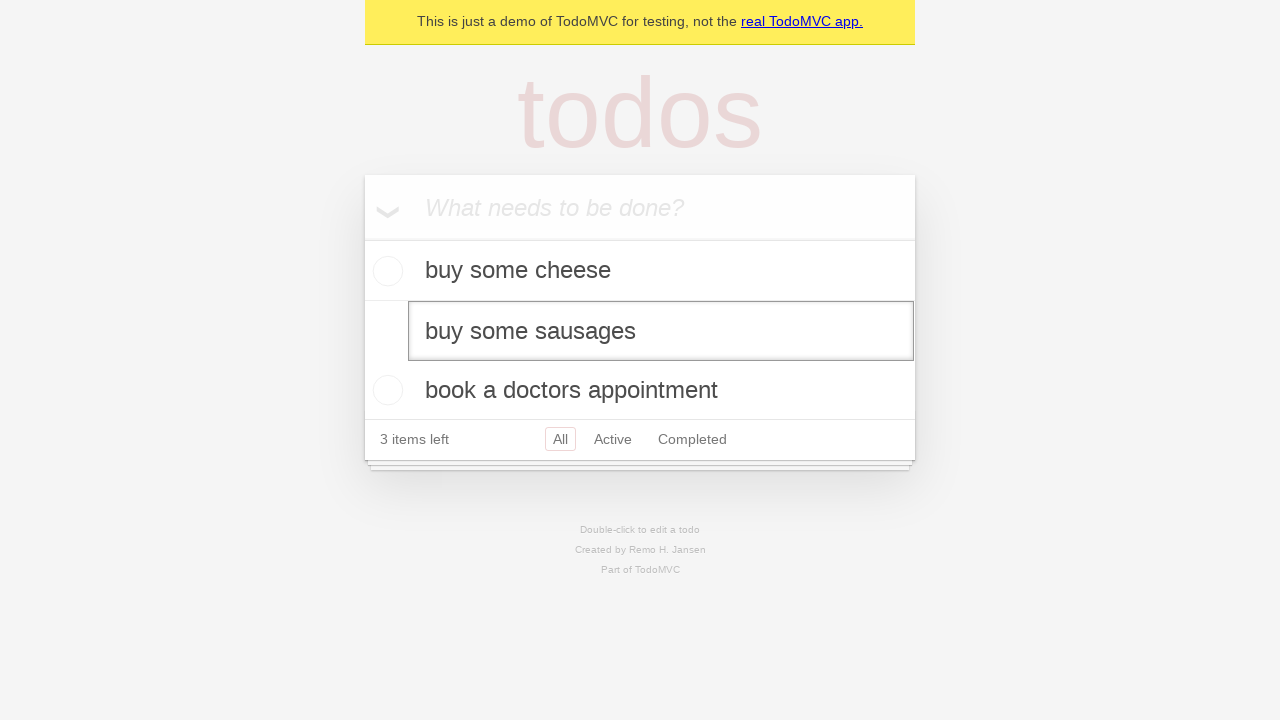

Pressed Enter to confirm todo edit on [data-testid='todo-item'] >> nth=1 >> internal:role=textbox[name="Edit"i]
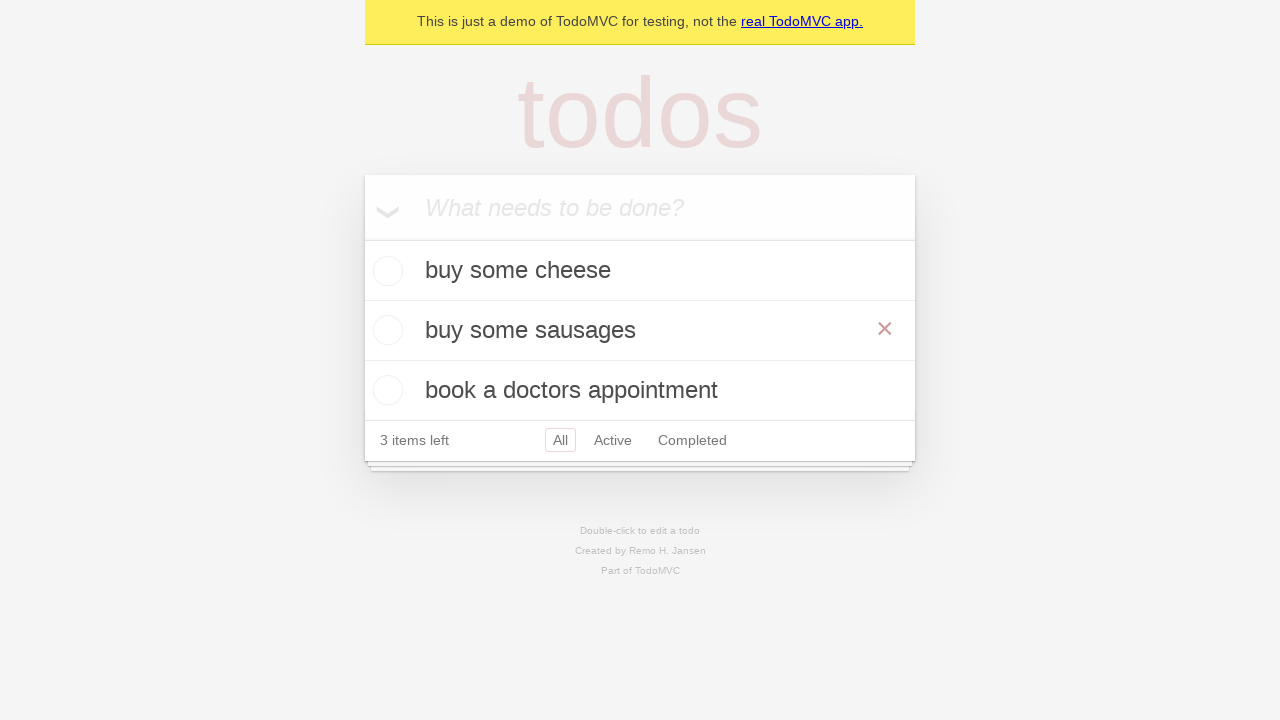

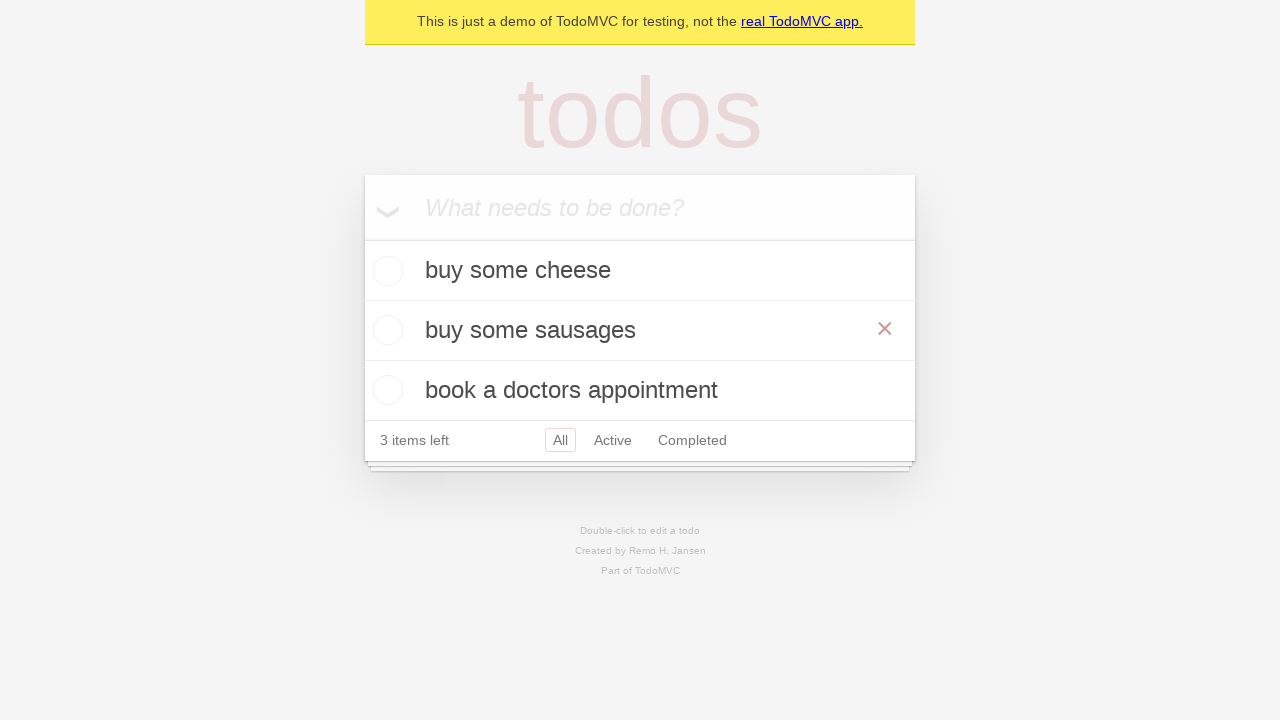